Tests that clicking the Due column header sorts the table values in ascending order by verifying each value is less than or equal to the next value

Starting URL: http://the-internet.herokuapp.com/tables

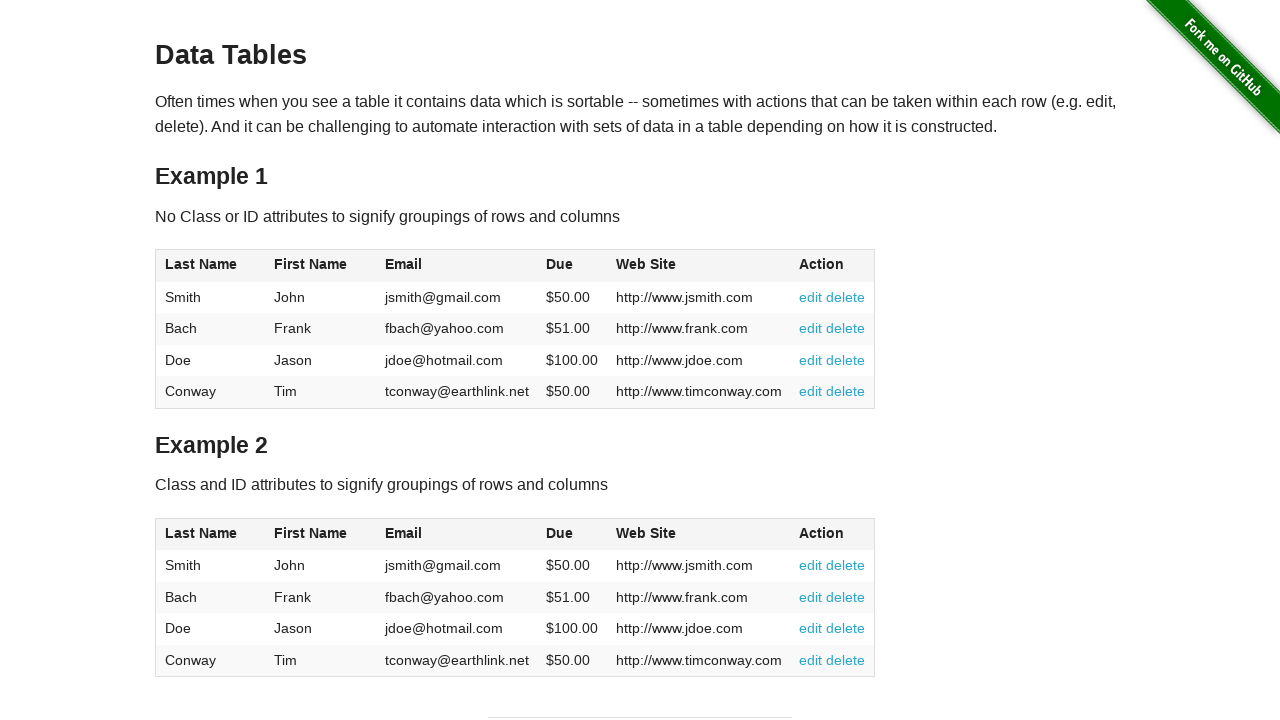

Clicked Due column header to sort ascending at (572, 266) on #table1 thead tr th:nth-of-type(4)
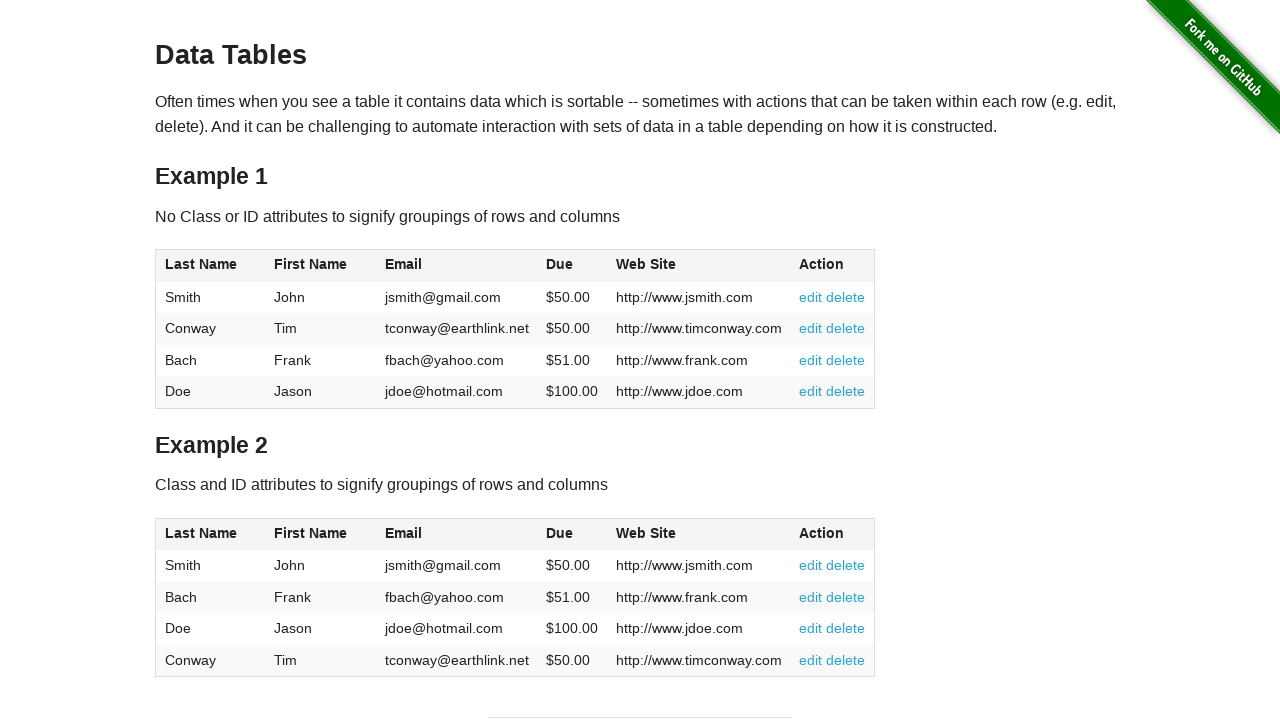

Table sorted by Due column in ascending order
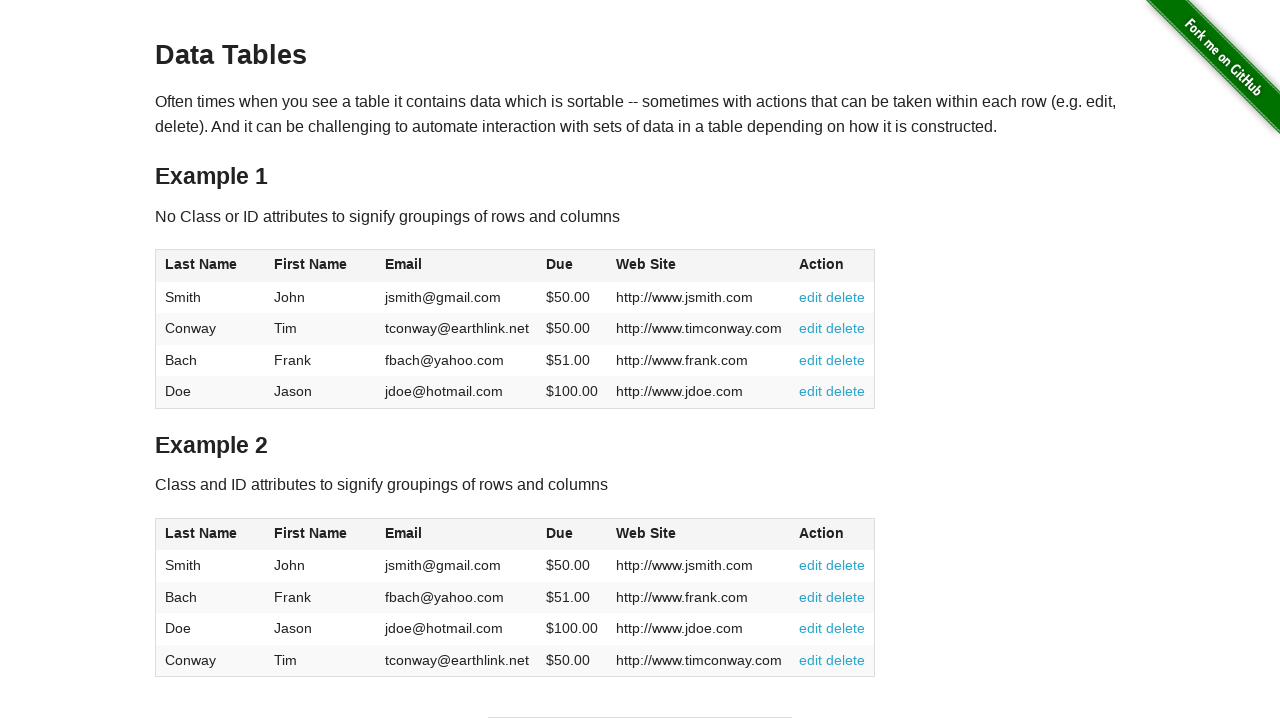

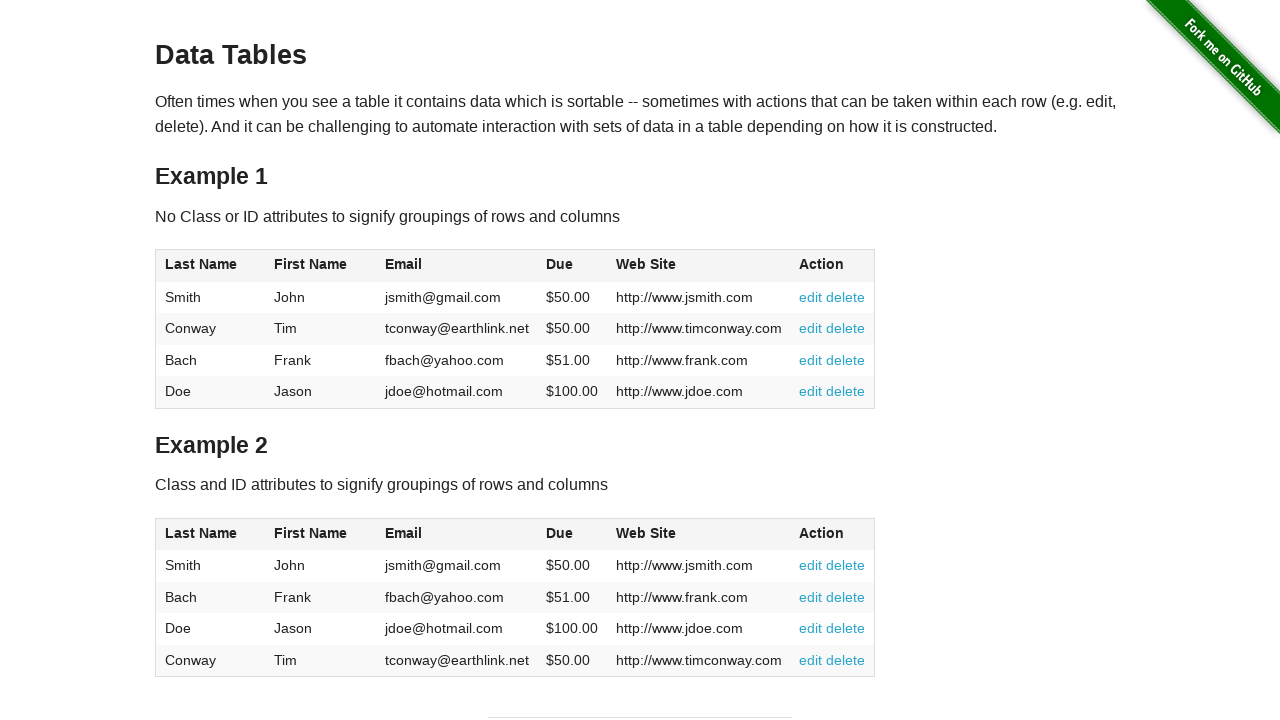